Tests dropdown menu functionality on a form page by selecting day (by index), month (by value), and year (by visible text) from birthday dropdown menus, then verifies the month dropdown has 13 options.

Starting URL: https://testotomasyonu.com/form

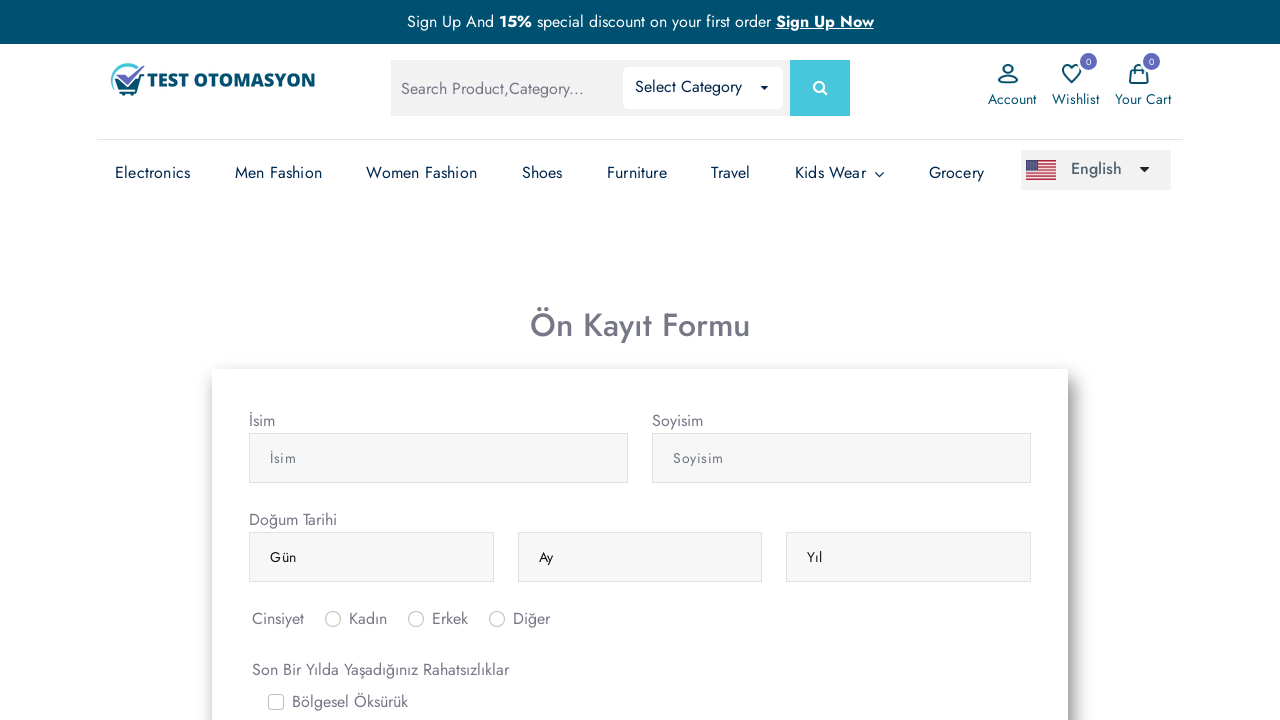

Navigated to form page at https://testotomasyonu.com/form
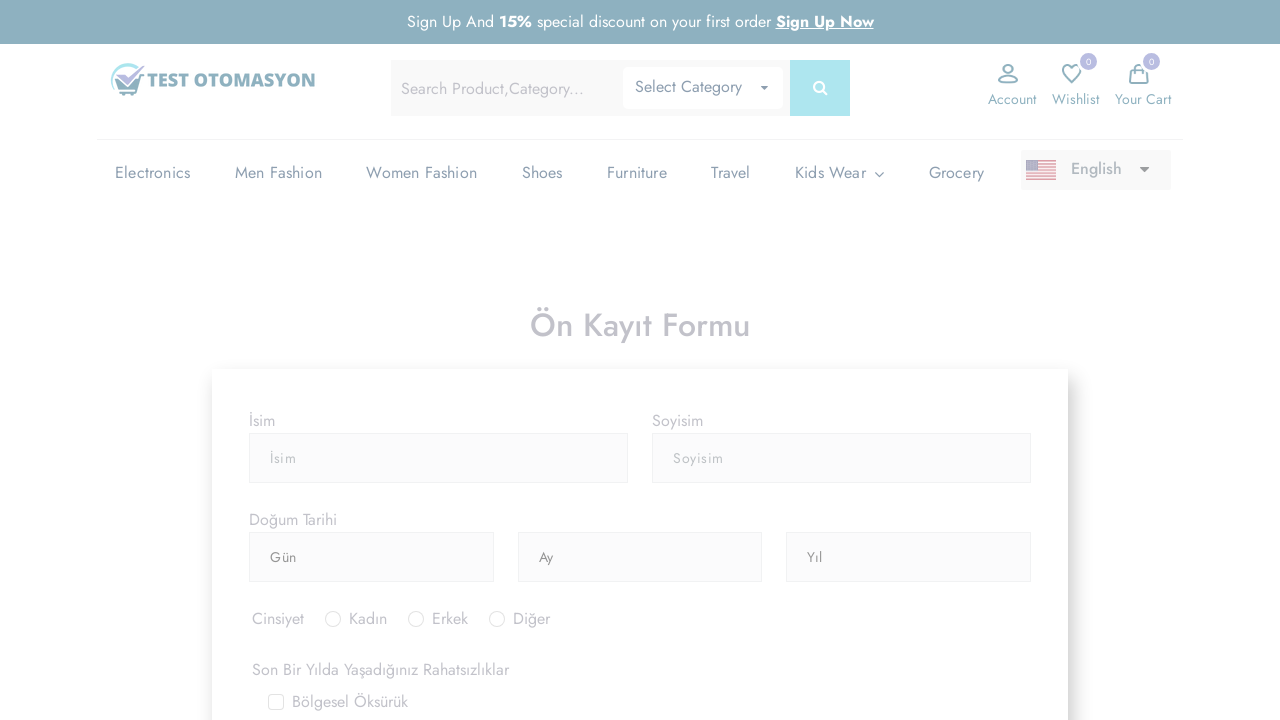

Located day dropdown element
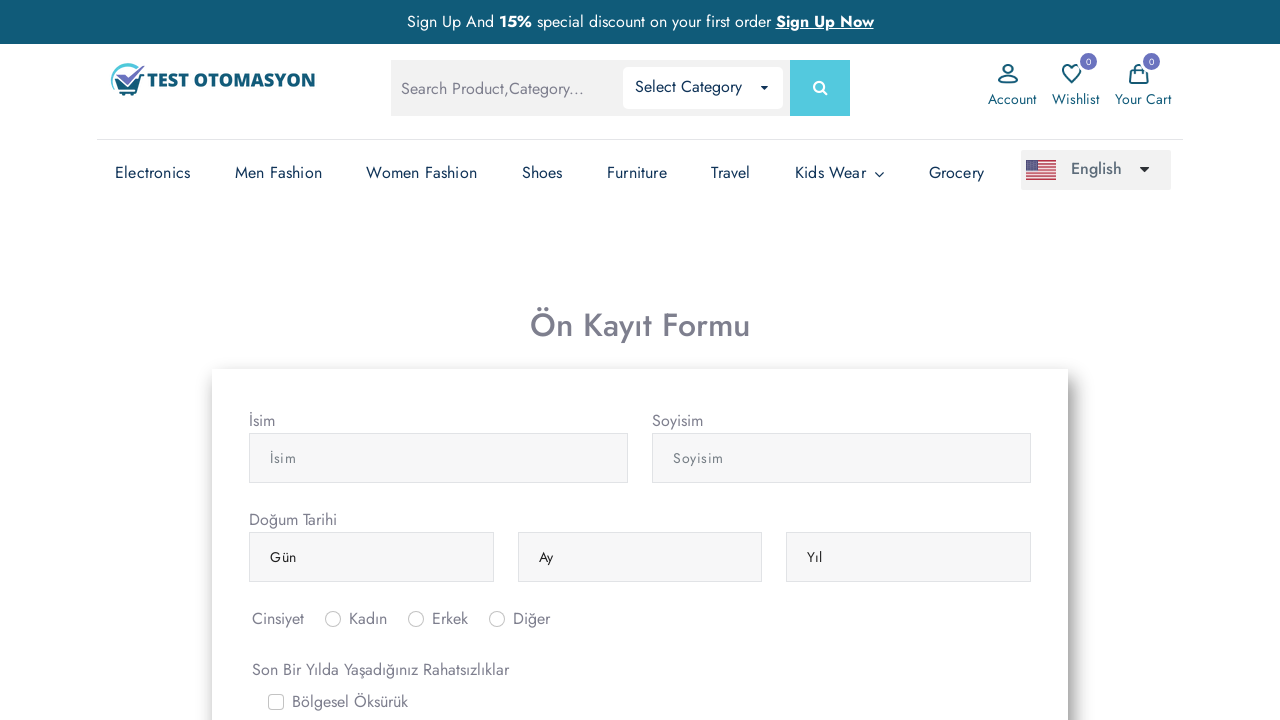

Selected day 5 from day dropdown by index on (//select[@class='form-control'])[1]
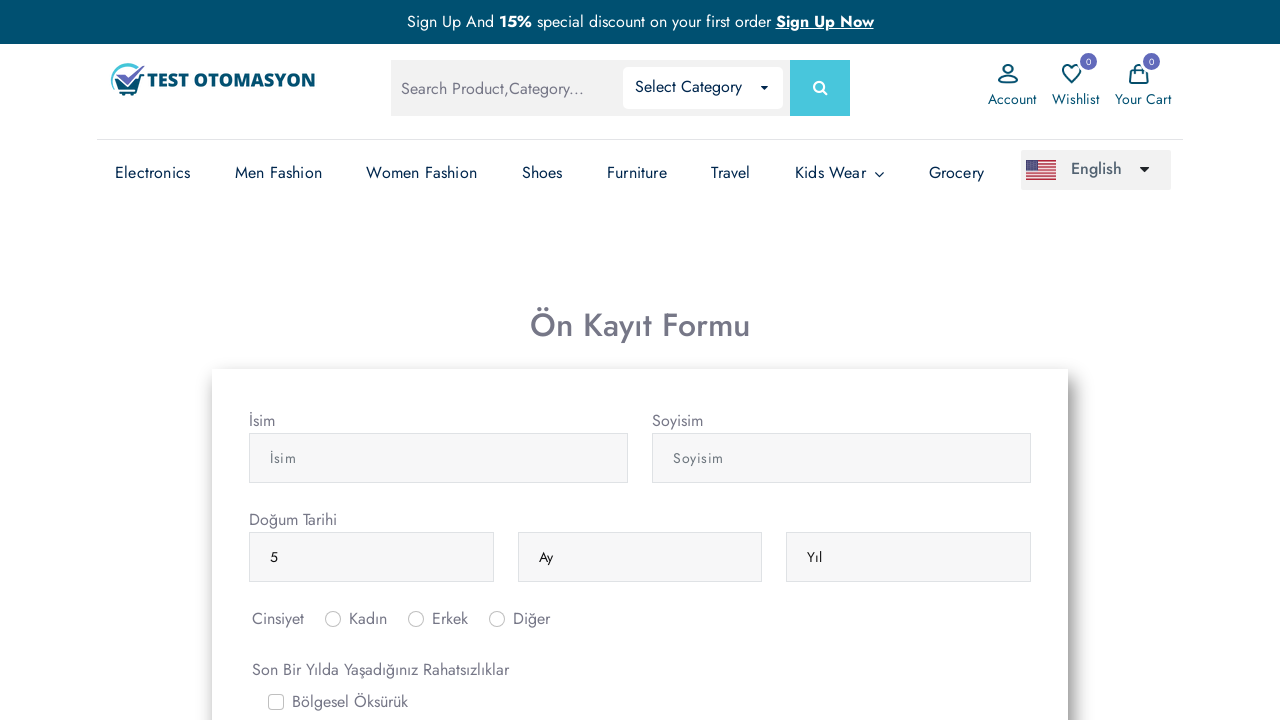

Located month dropdown element
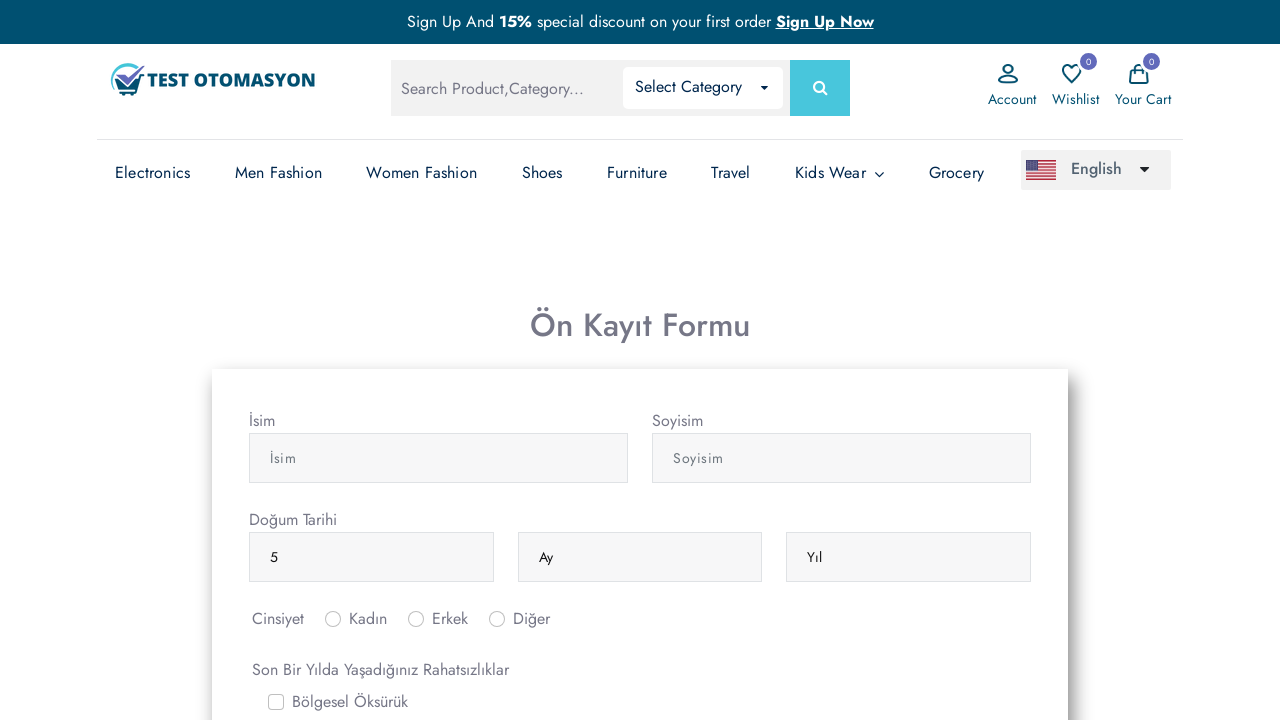

Selected month 'Nisan' (April) from month dropdown by value on (//select[@class='form-control'])[2]
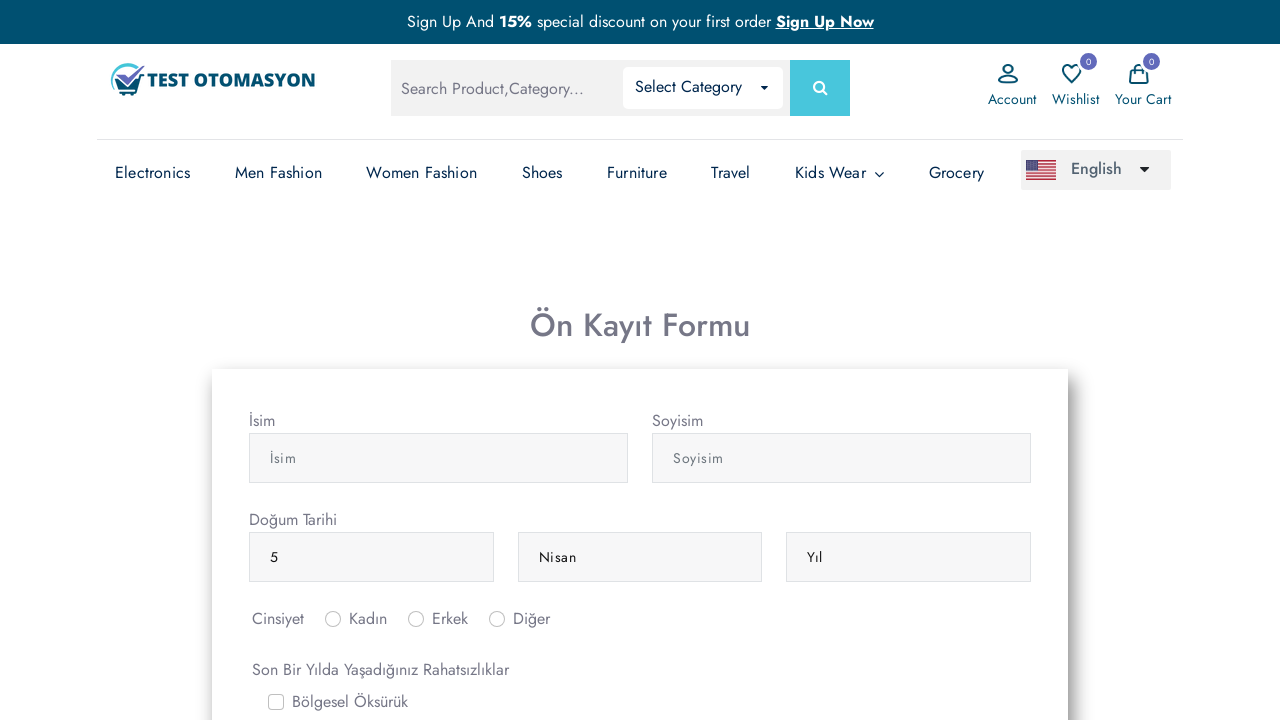

Located year dropdown element
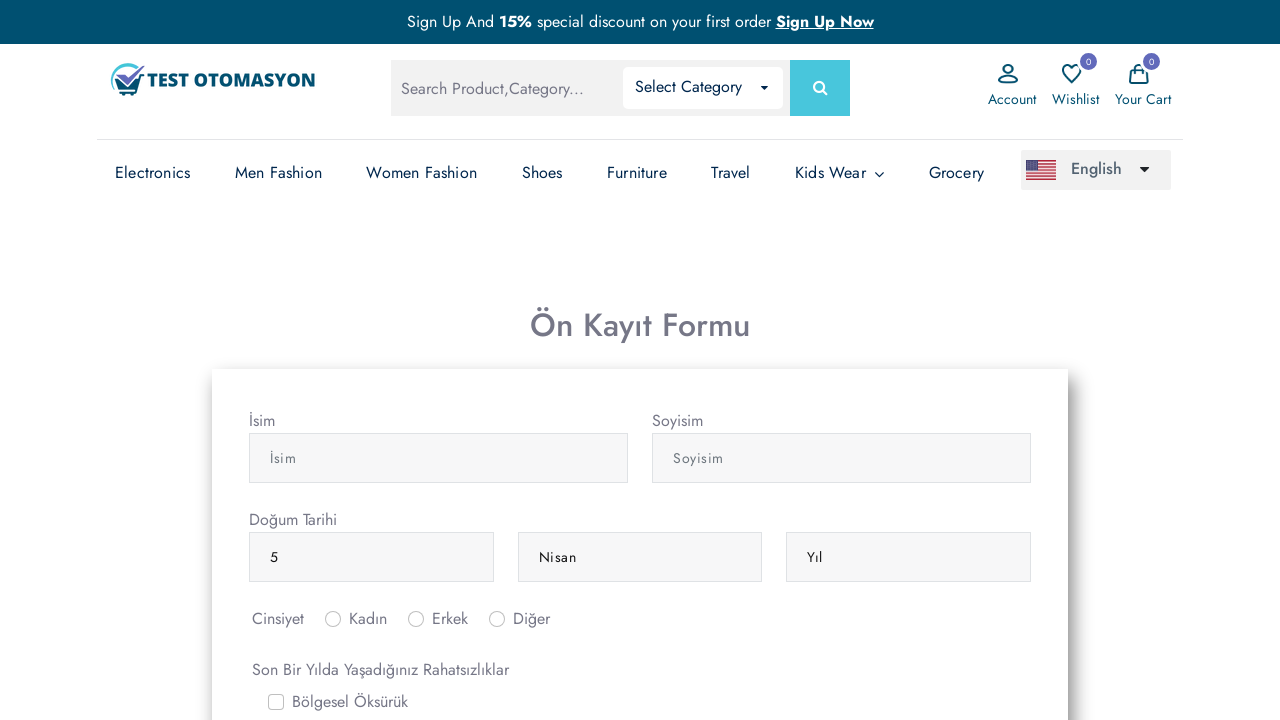

Selected year 1990 from year dropdown by visible text on (//select[@class='form-control'])[3]
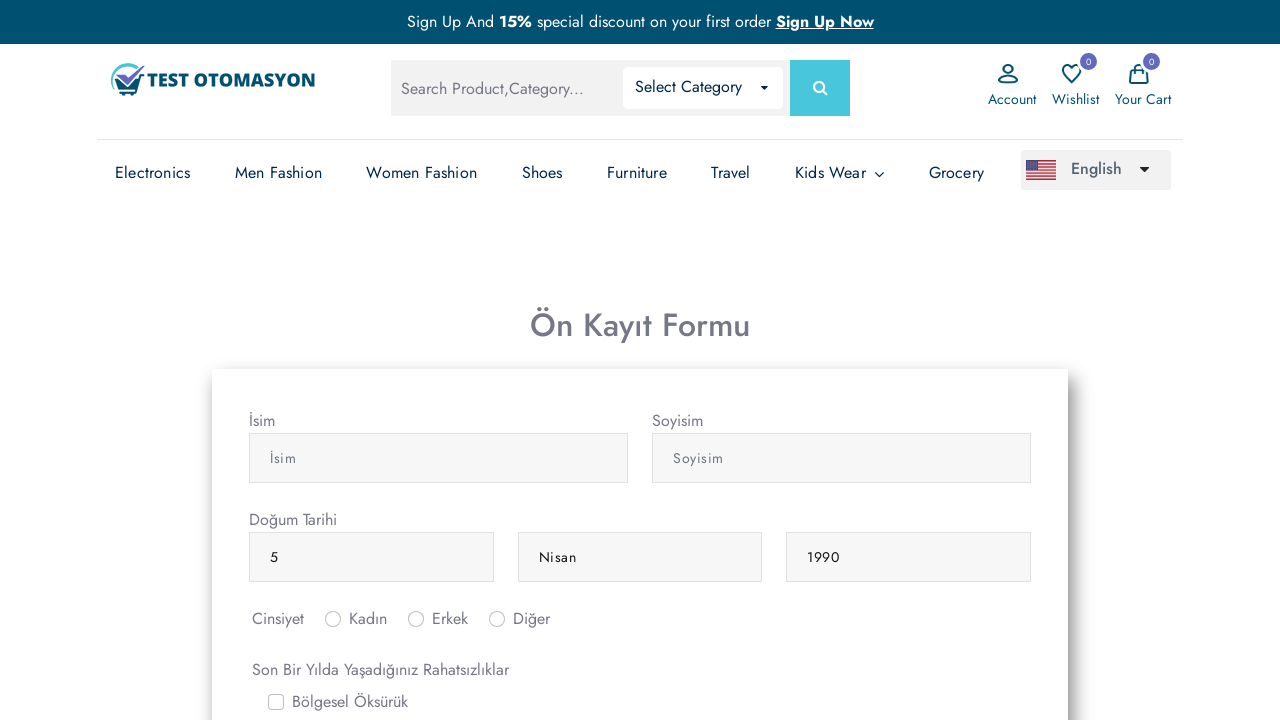

Located all option elements in month dropdown
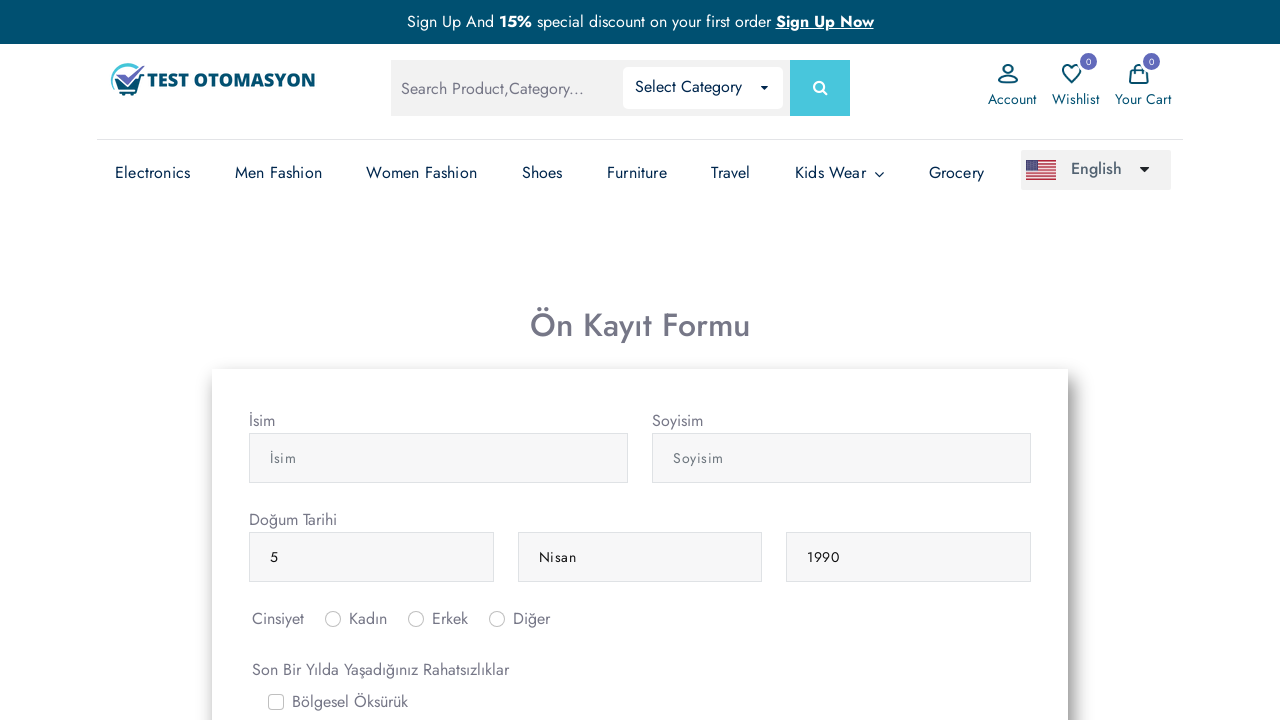

Verified month dropdown has 13 options
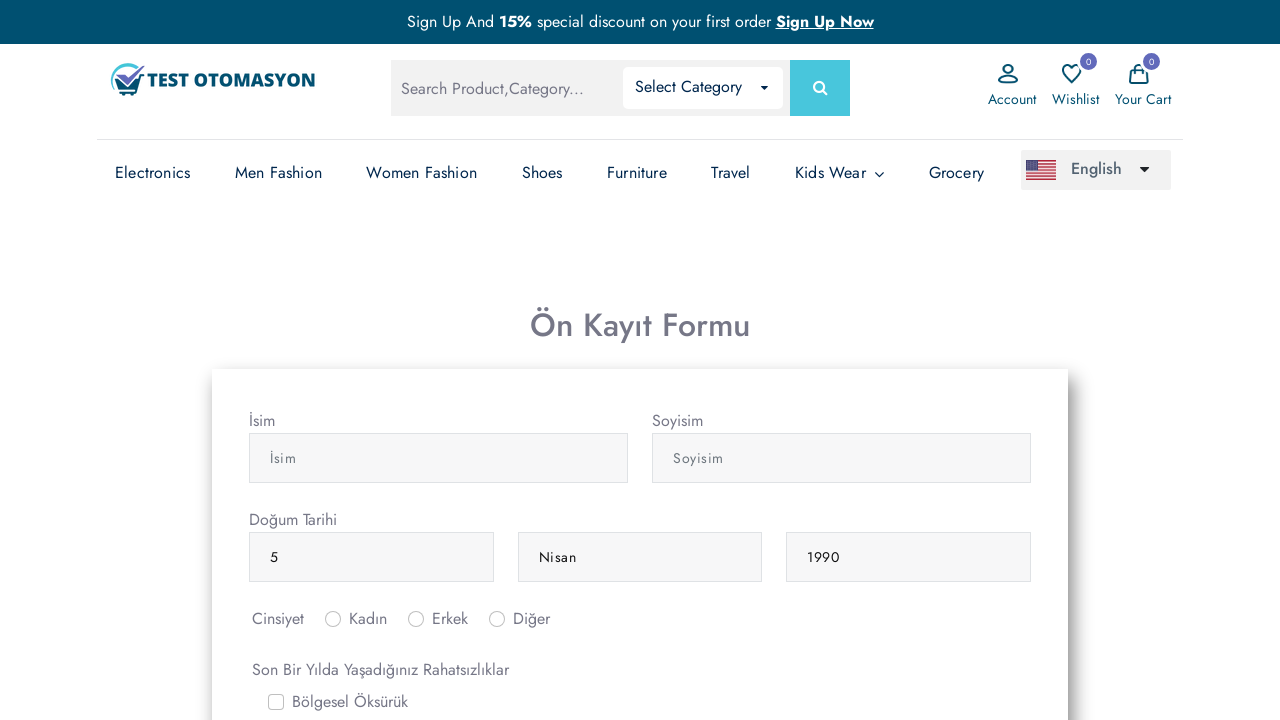

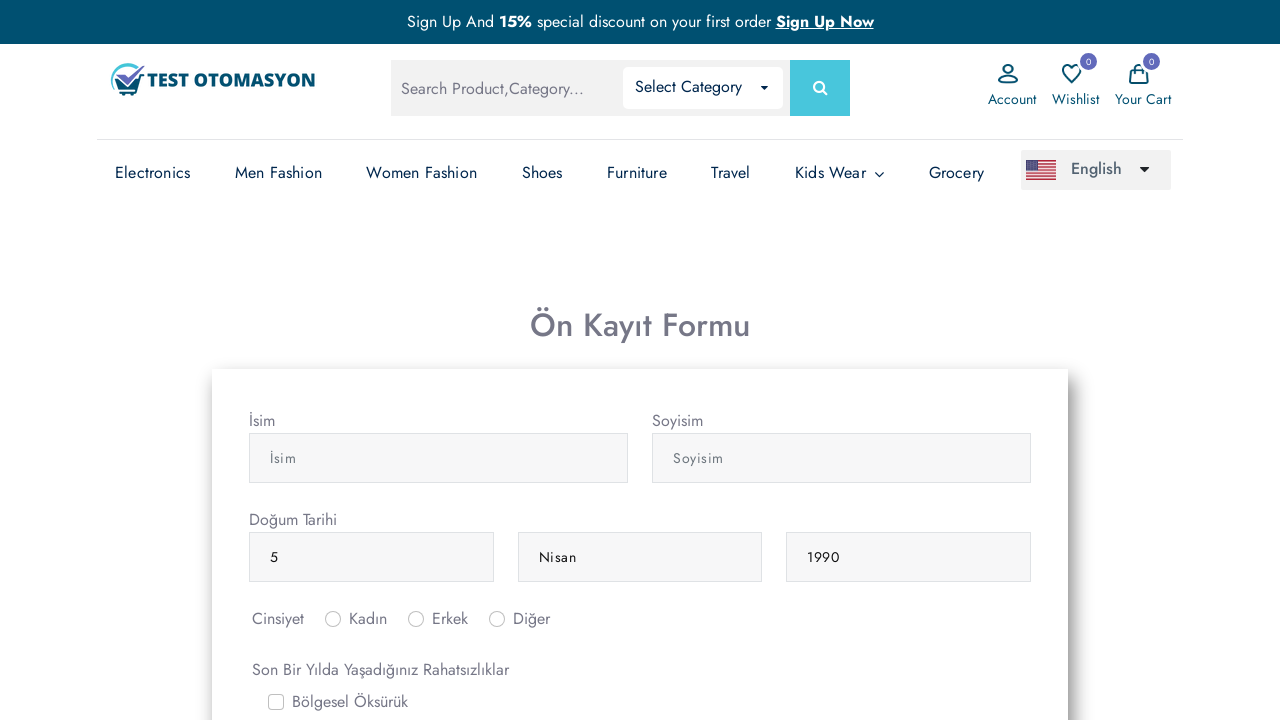